Navigates to Sina Finance stock page for Shanghai Composite Index and waits for the price data to load

Starting URL: http://finance.sina.com.cn/realstock/company/sh000001/nc.shtml

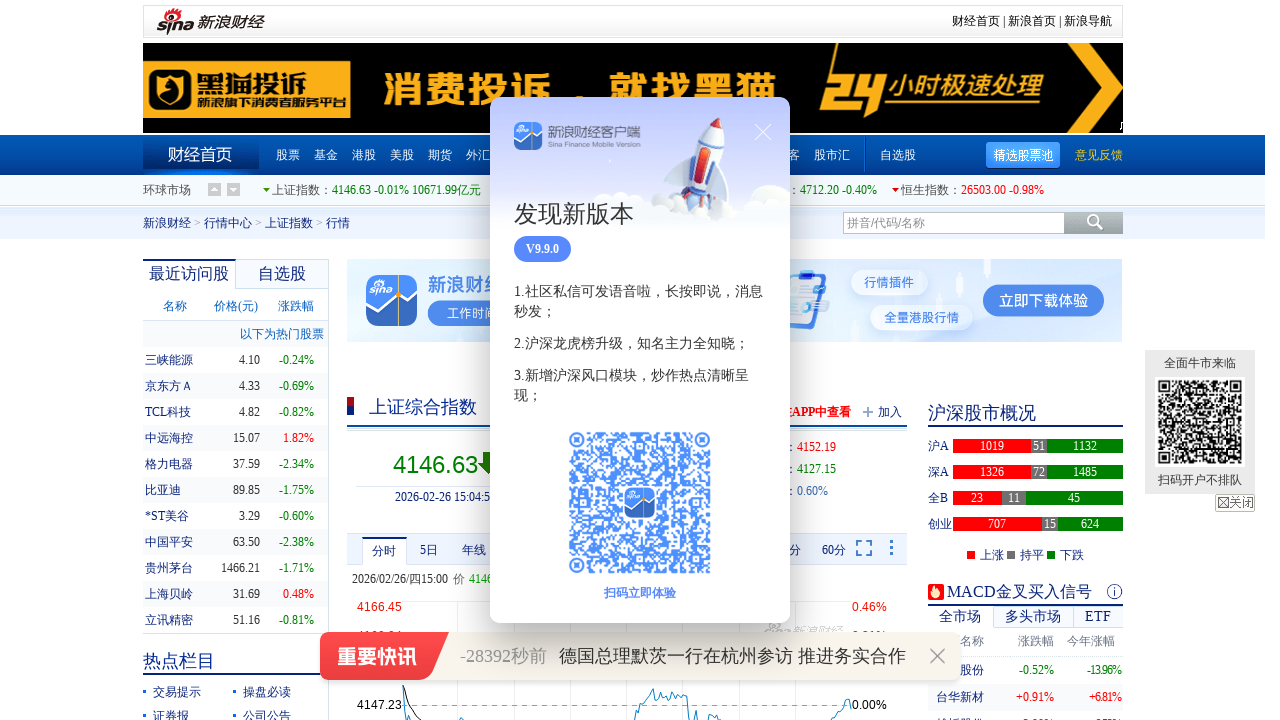

Waited for price data to load on Shanghai Composite Index page
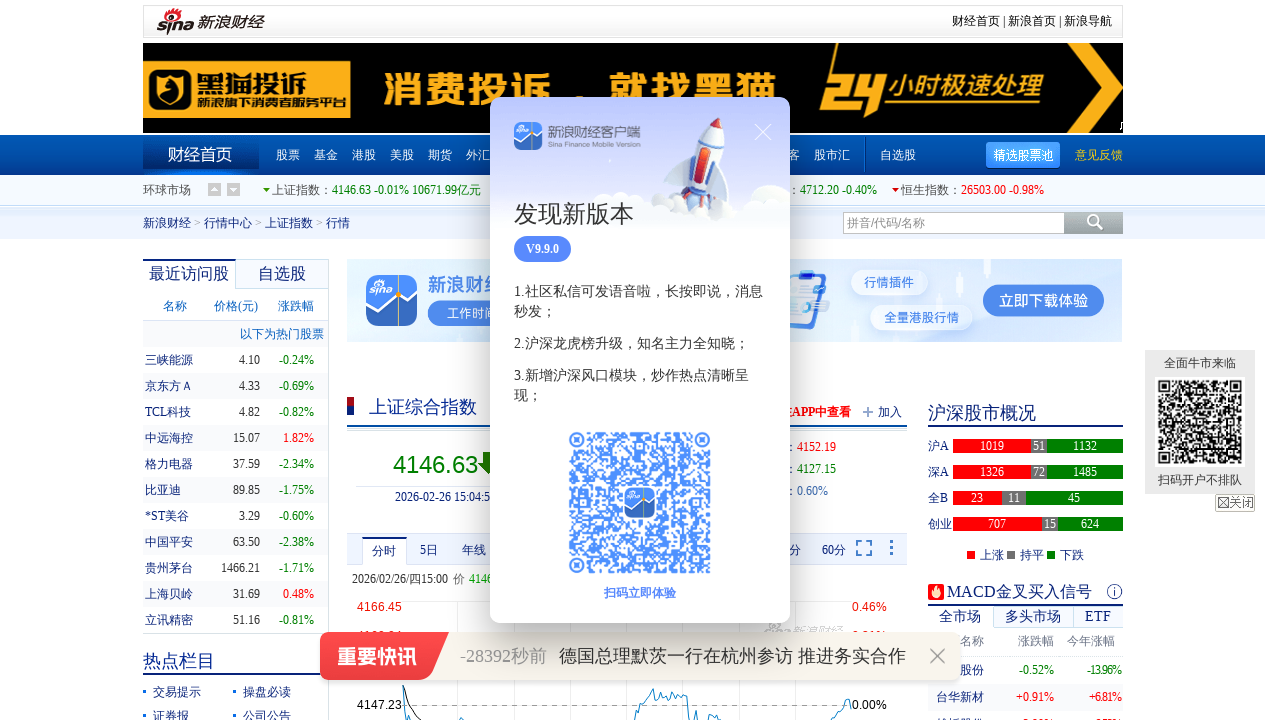

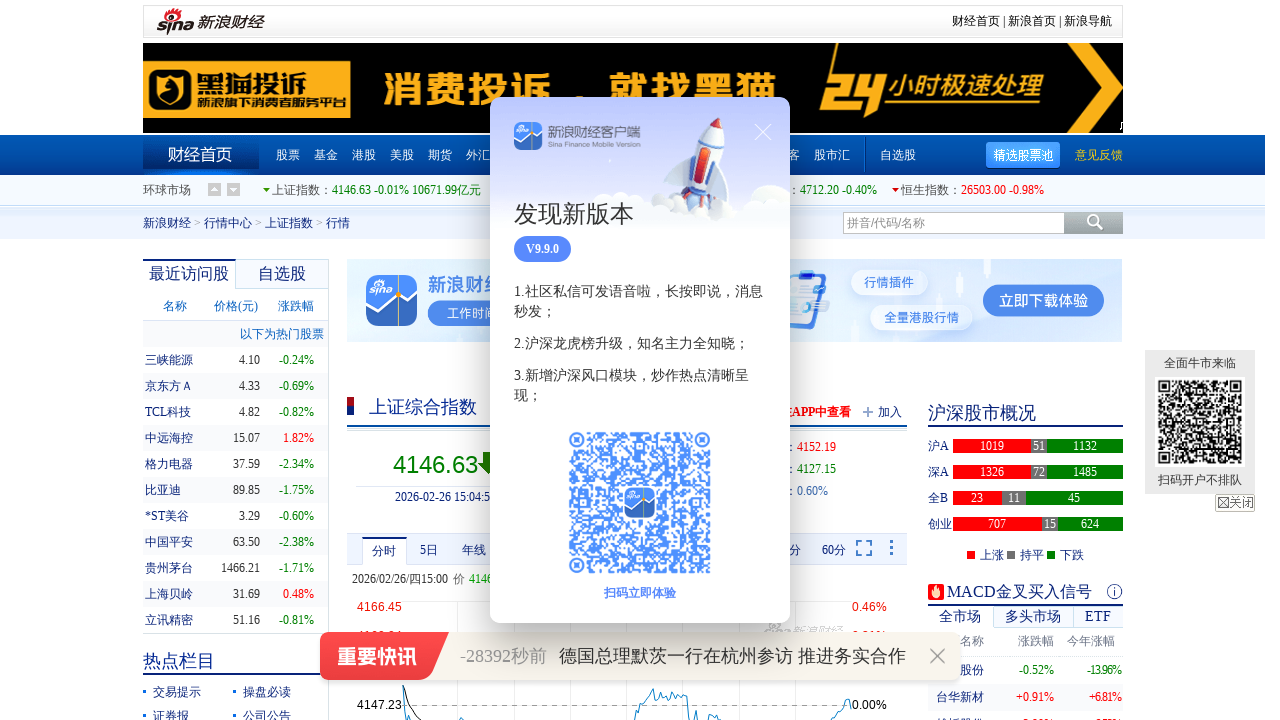